Tests handling a JavaScript confirm dialog by clicking Cancel to dismiss it

Starting URL: https://the-internet.herokuapp.com/javascript_alerts

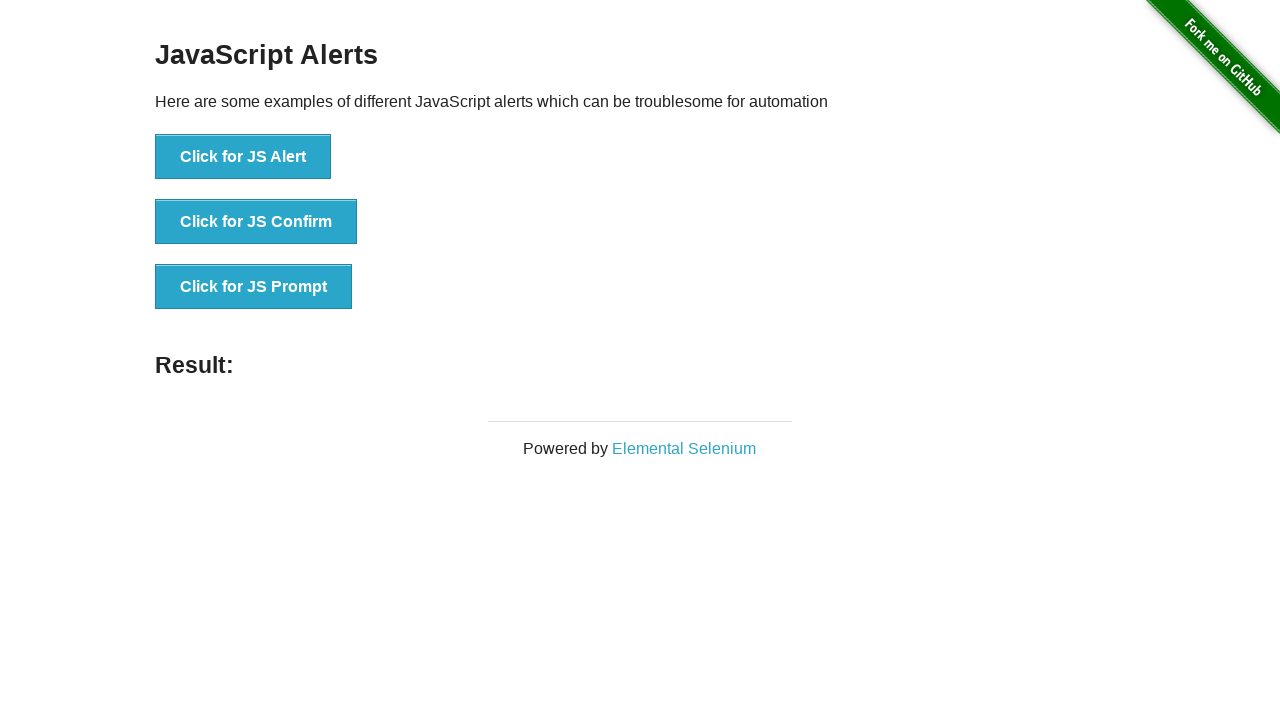

Registered dialog handler to dismiss confirm dialogs
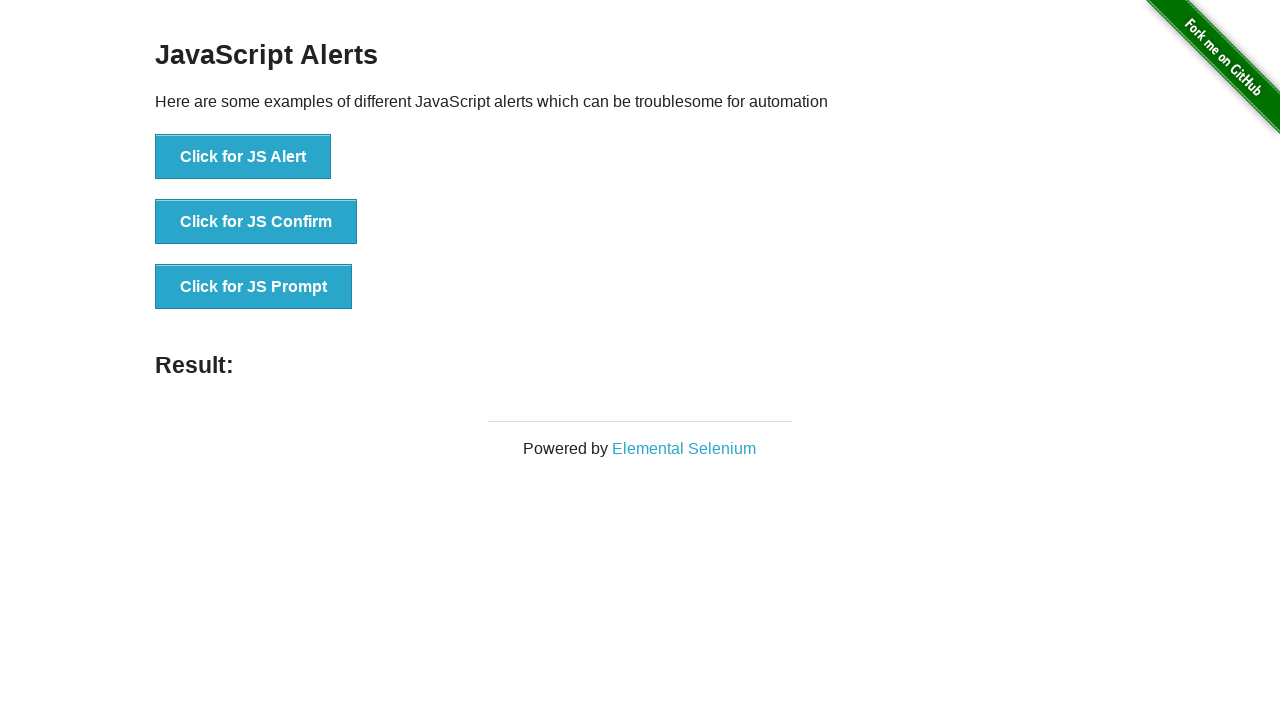

Clicked button to trigger JavaScript confirm dialog at (256, 222) on text=Click for JS Confirm
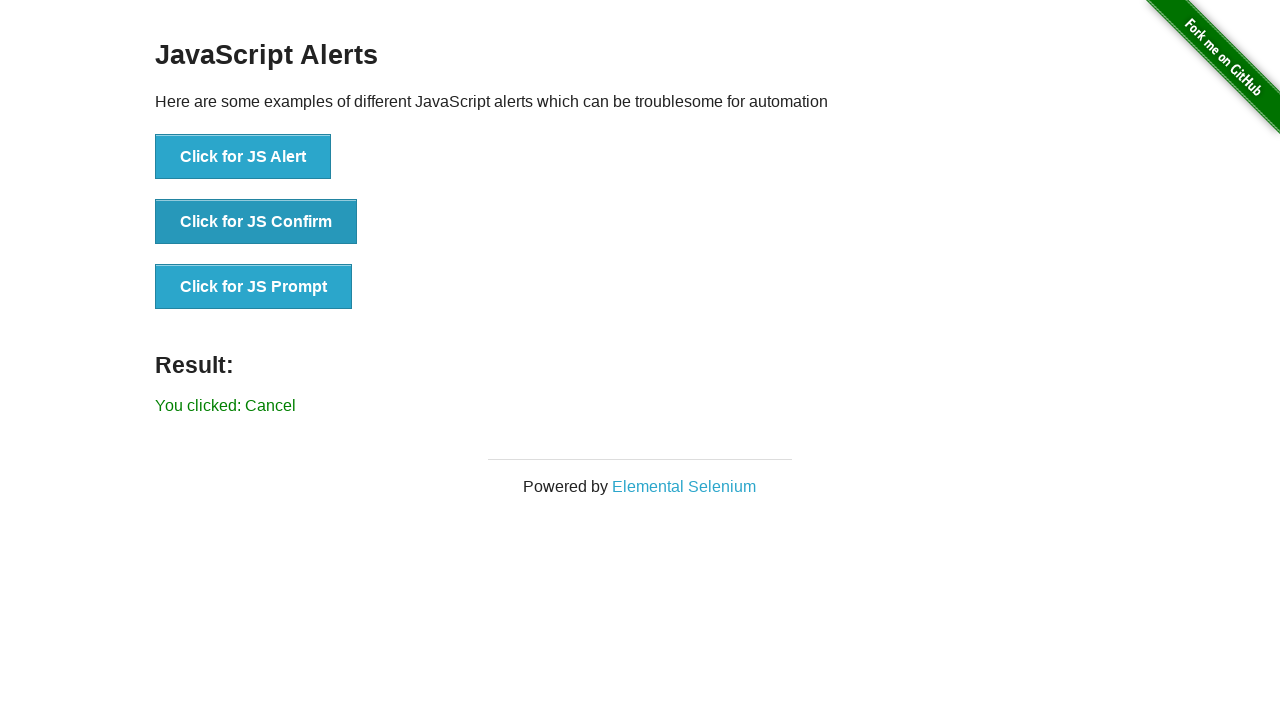

Confirm dialog dismissed and result element loaded
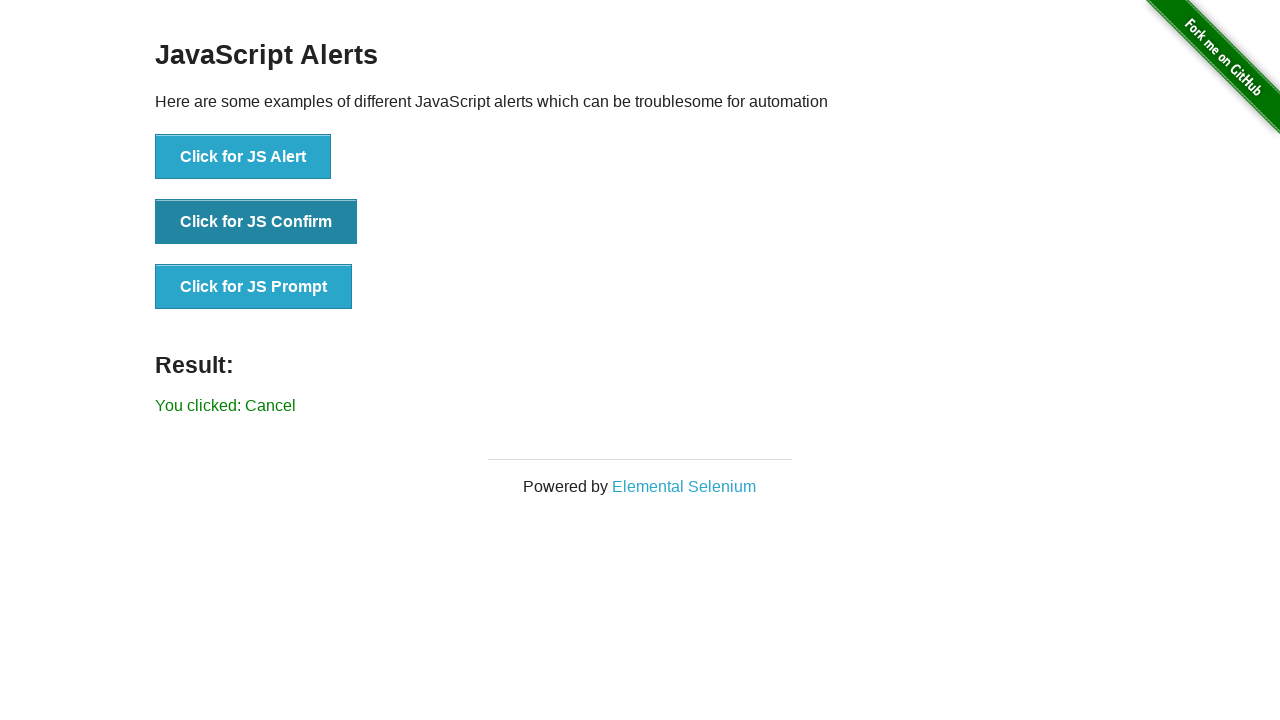

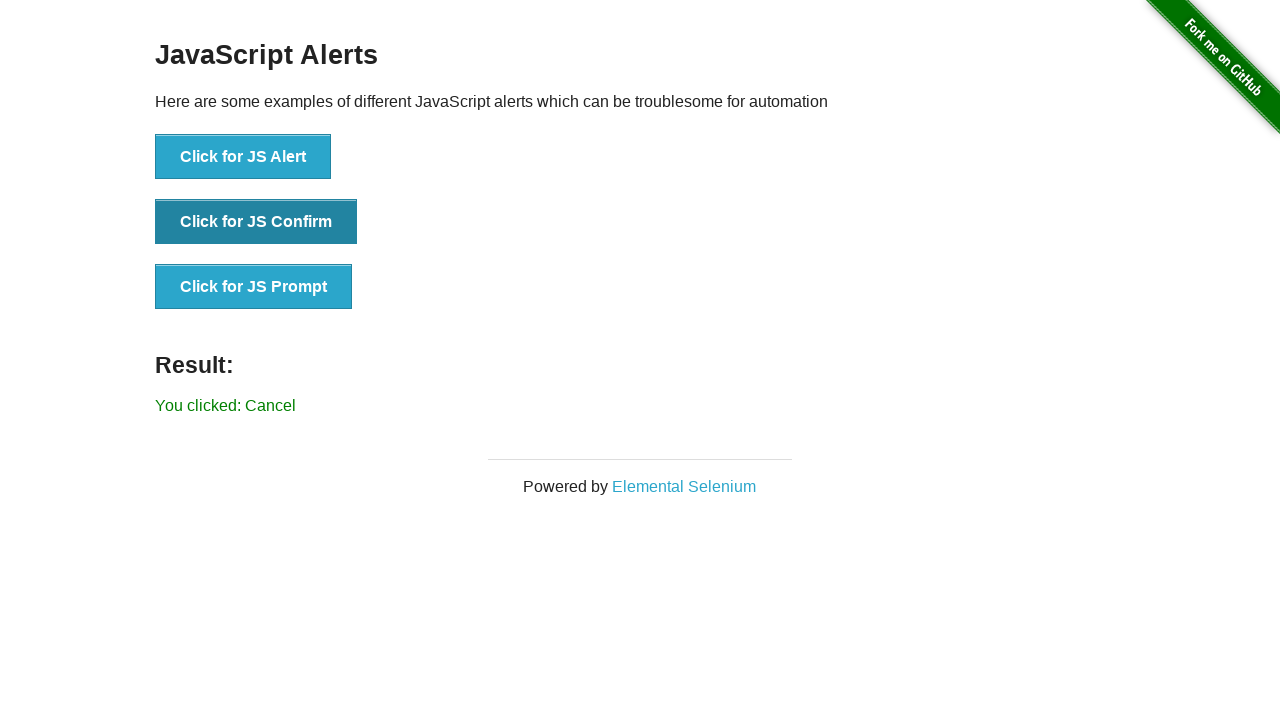